Navigates to DemoQA homepage and clicks on a specific card to access different sections

Starting URL: https://demoqa.com

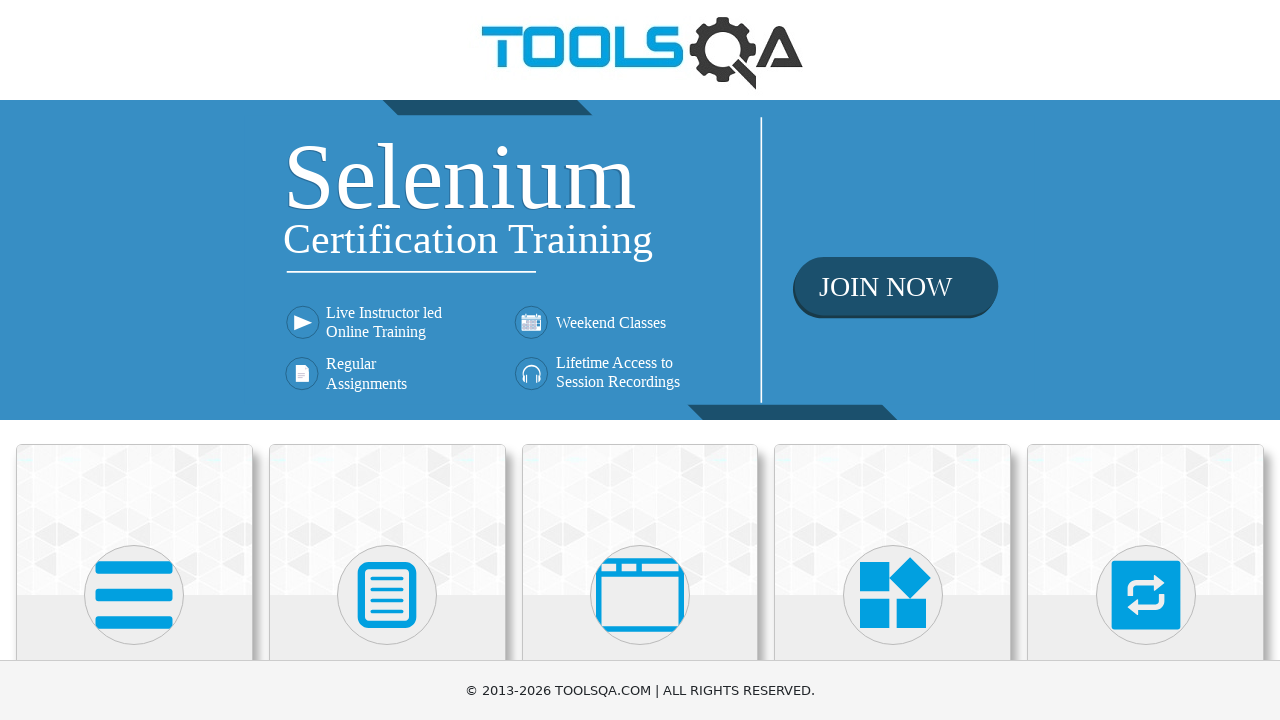

Navigated to DemoQA homepage
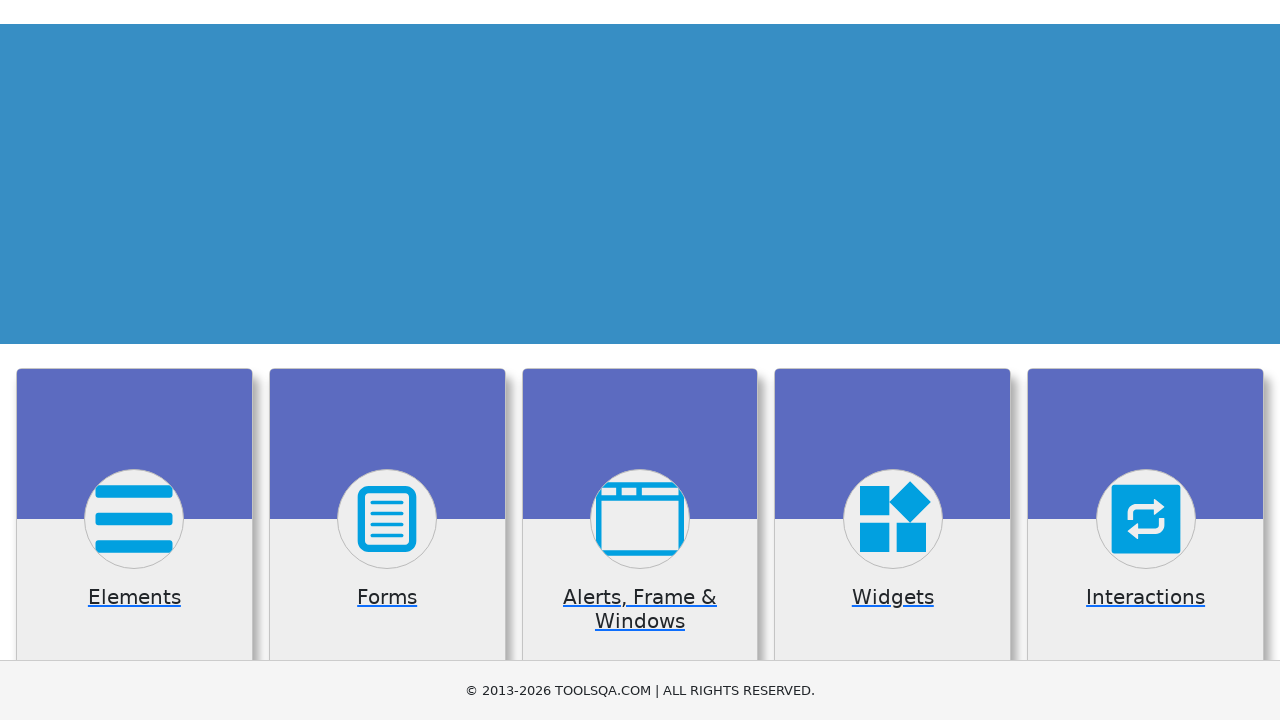

Clicked on Forms card to access Forms section at (387, 520) on xpath=//h5[text()='Forms']//ancestor::div[@class='card mt-4 top-card']
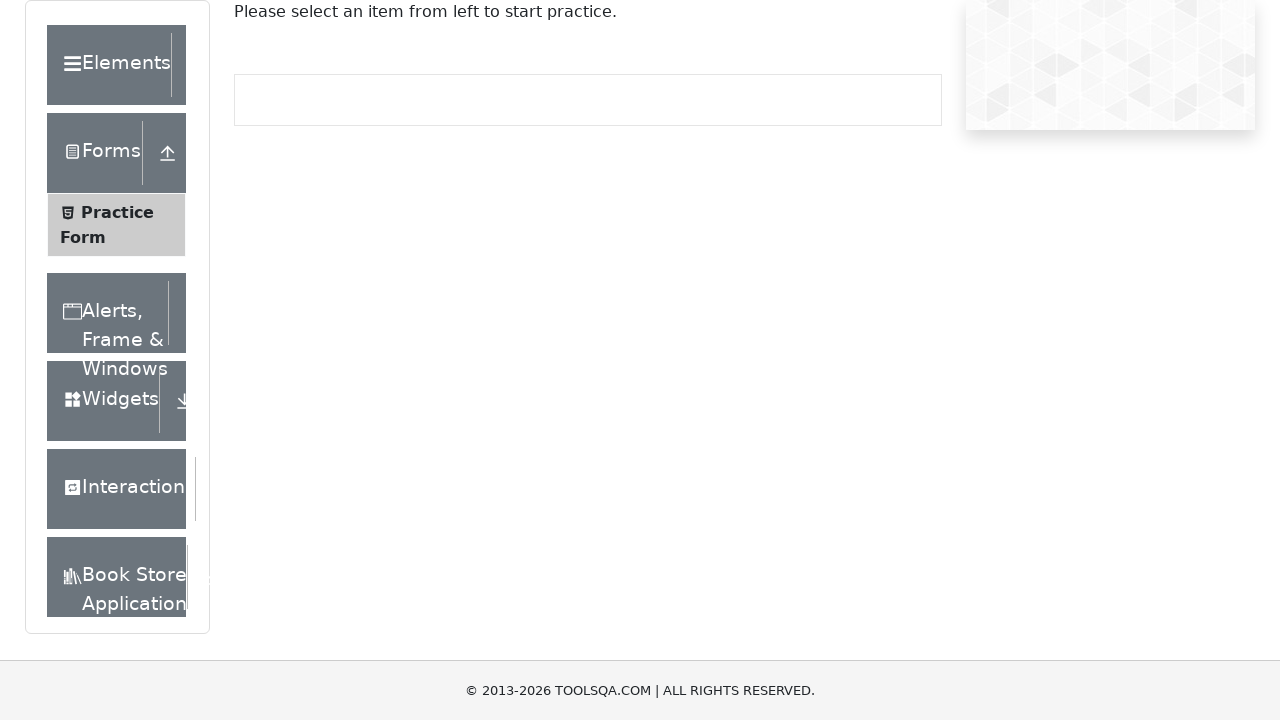

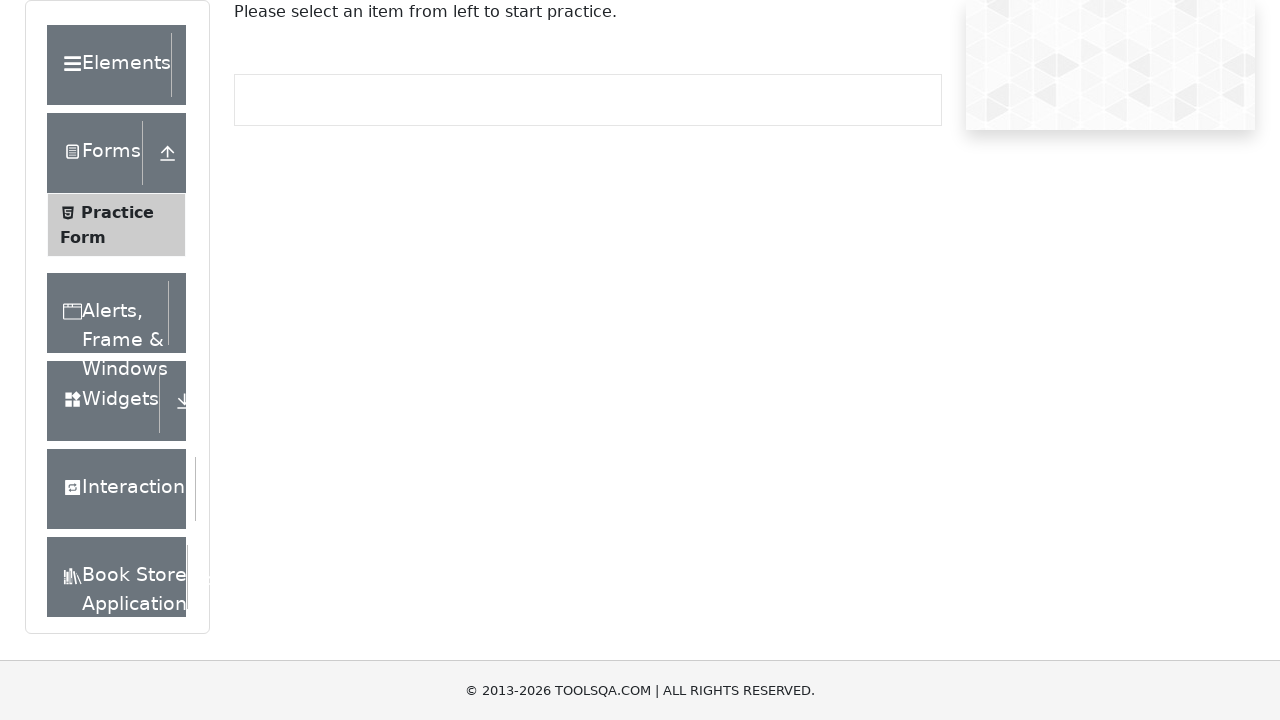